Tests checkbox functionality by navigating to a page with checkboxes and verifying their checked states using attribute lookup and selection status.

Starting URL: http://the-internet.herokuapp.com/checkboxes

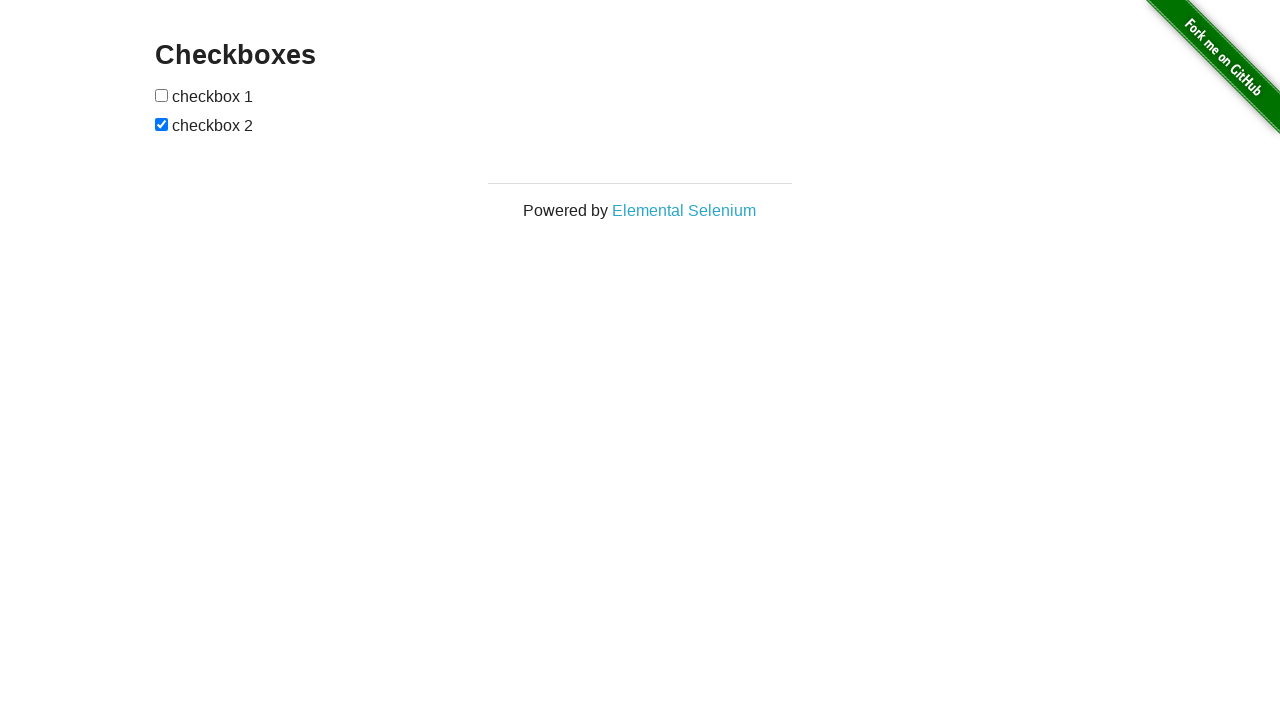

Waited for checkboxes to load on the page
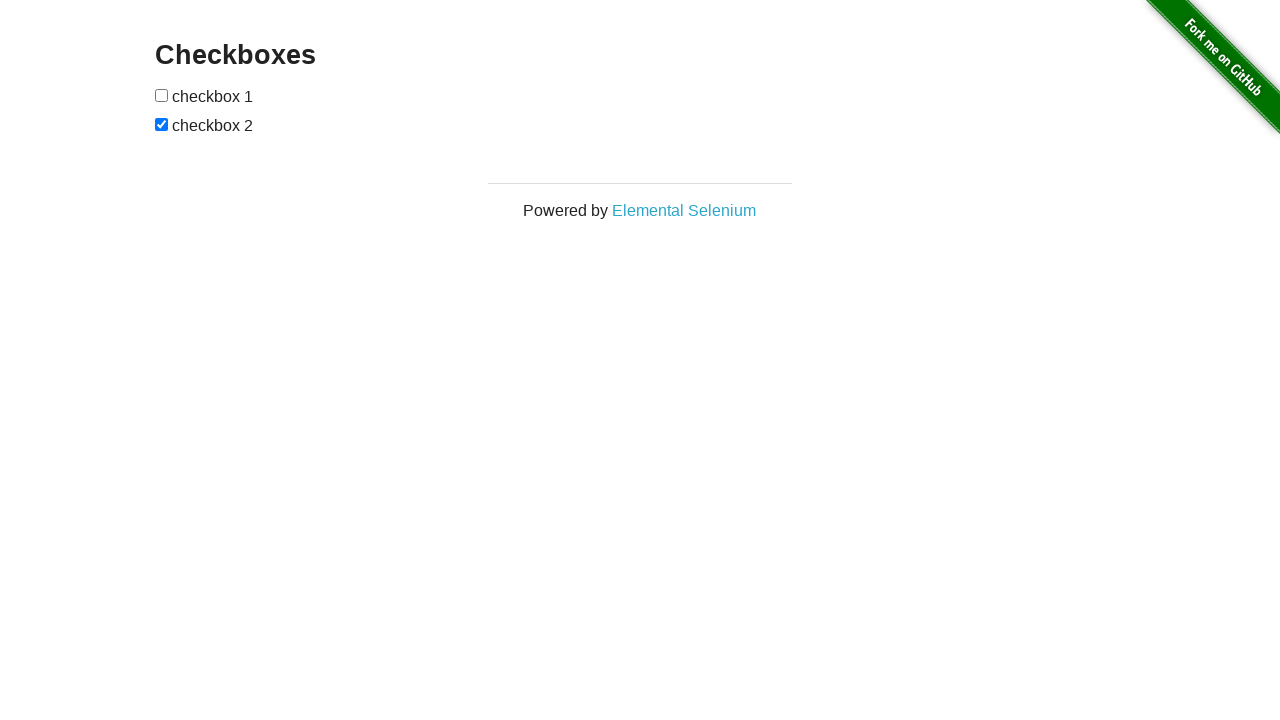

Located all checkbox elements on the page
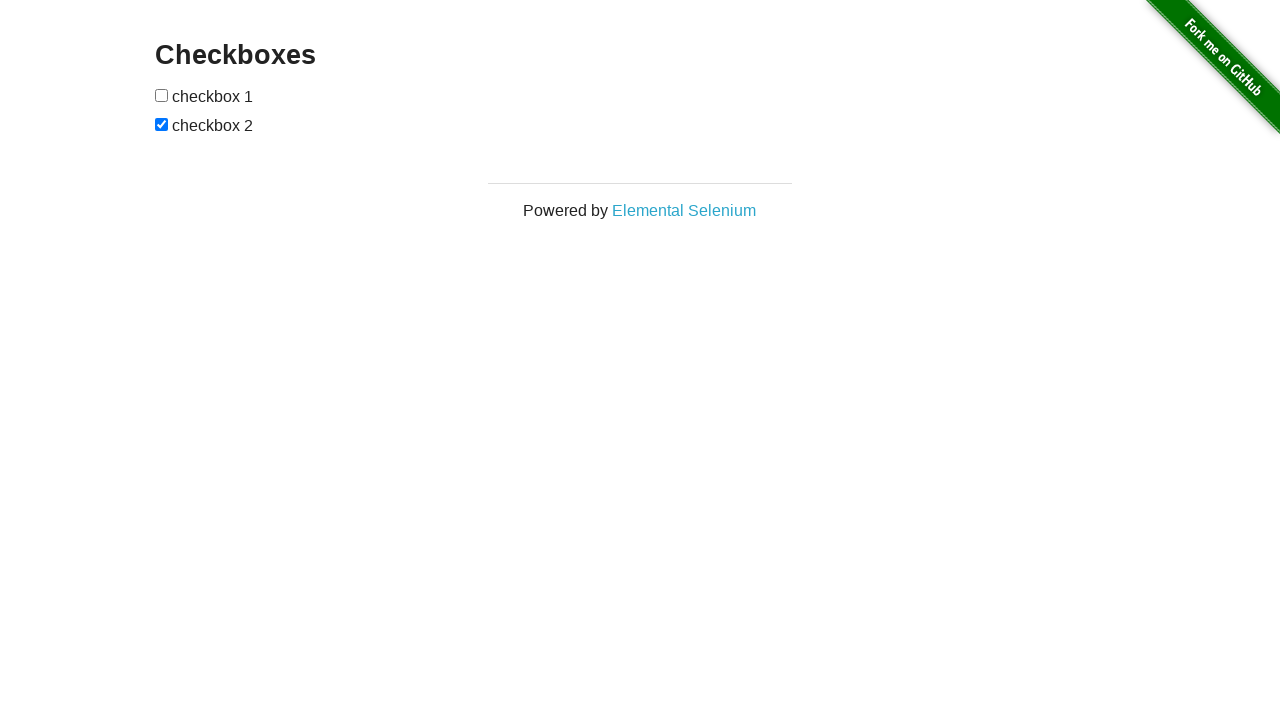

Verified that the second checkbox is checked
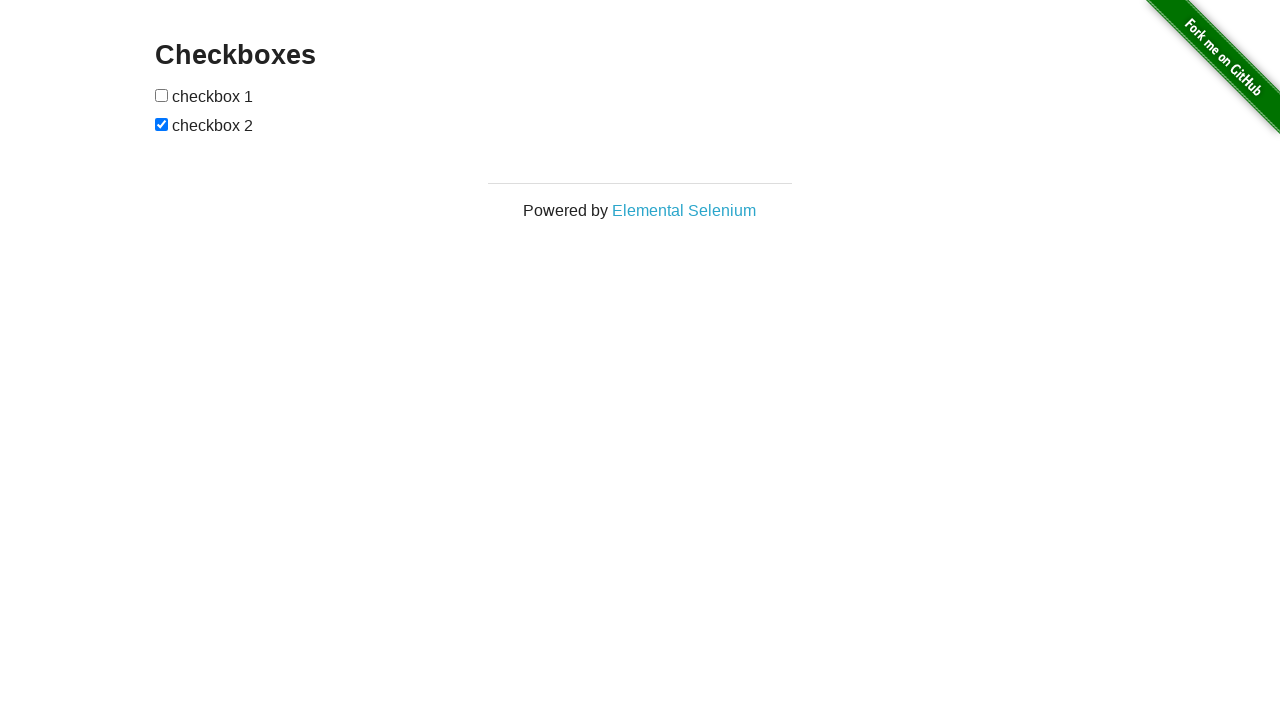

Verified that the first checkbox is not checked
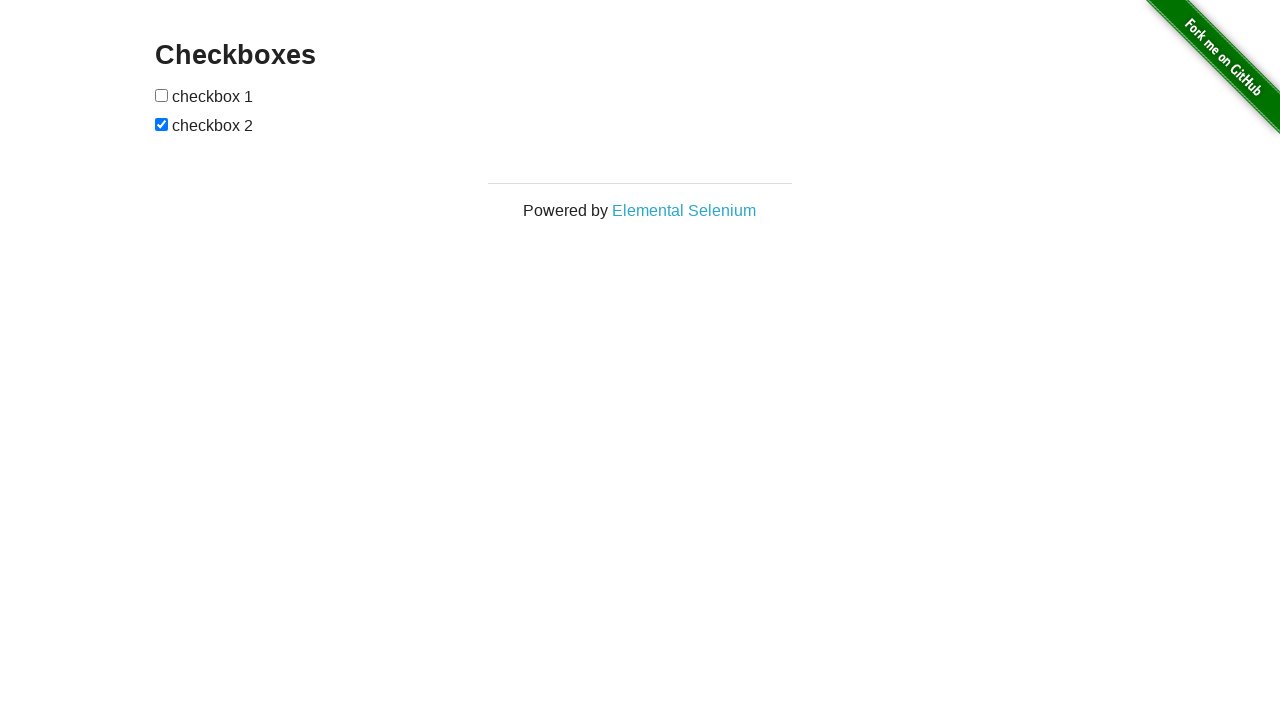

Clicked the first checkbox to check it at (162, 95) on input[type="checkbox"] >> nth=0
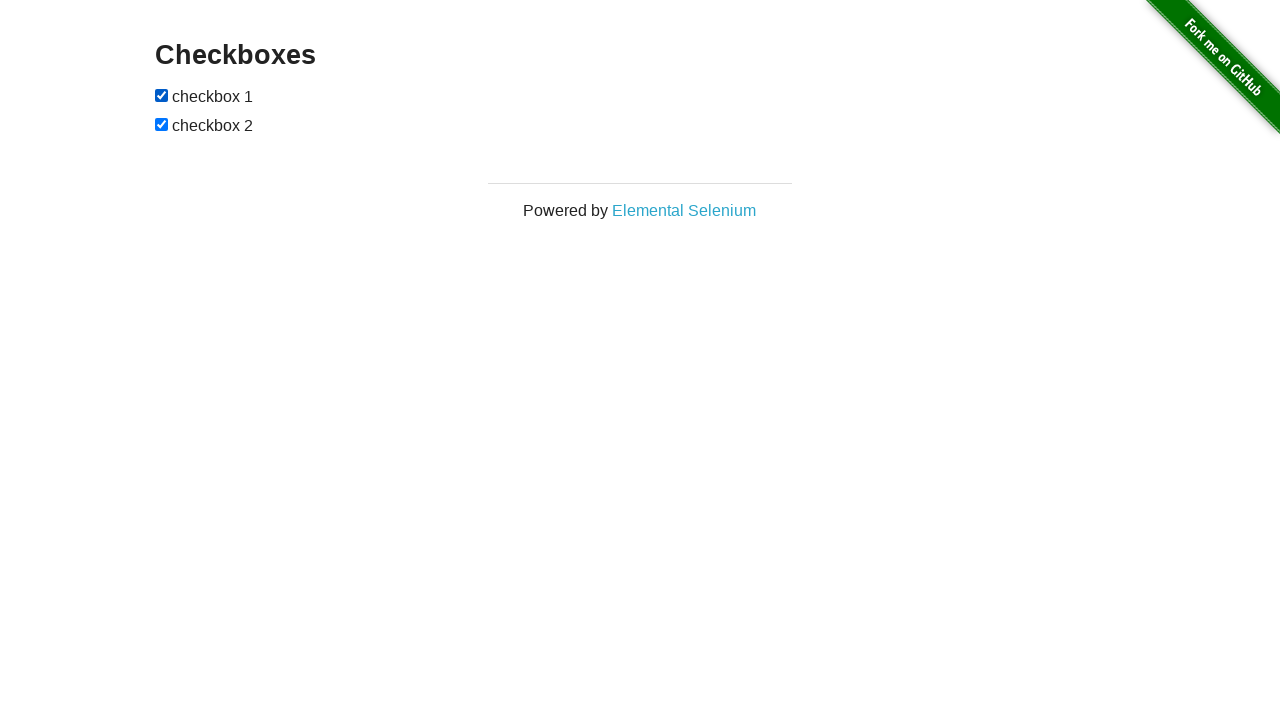

Verified that the first checkbox is now checked after clicking
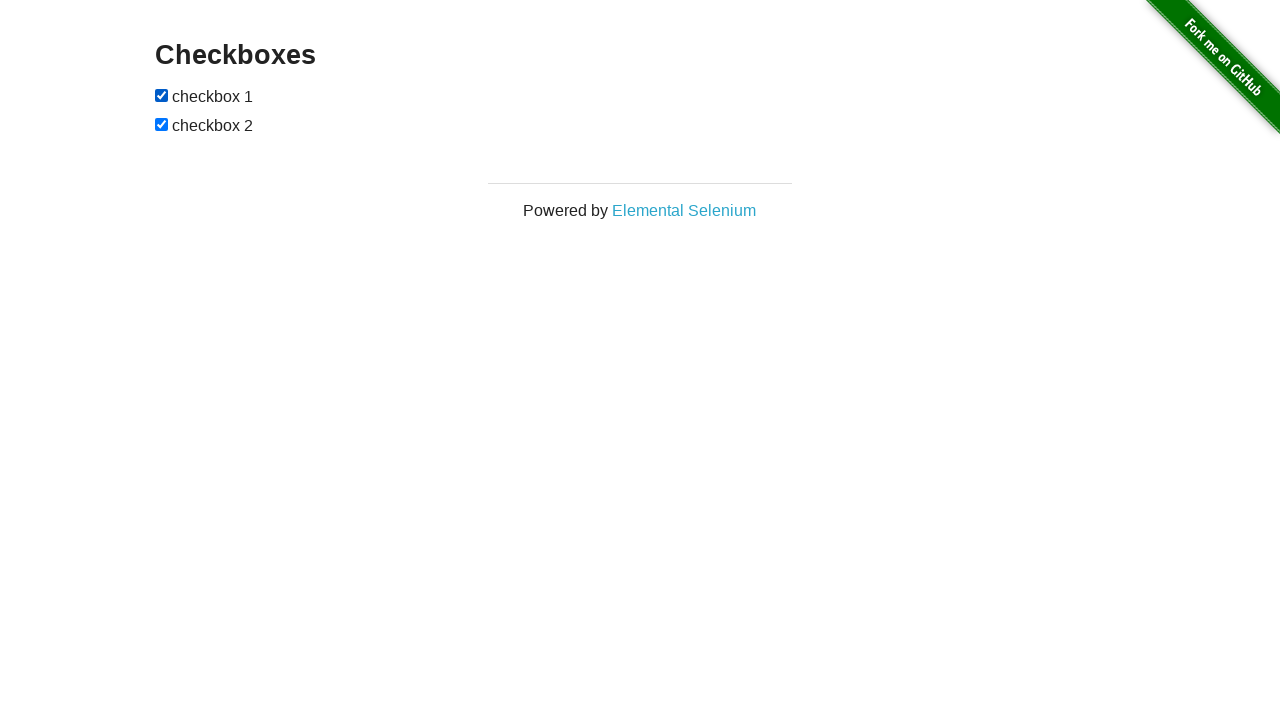

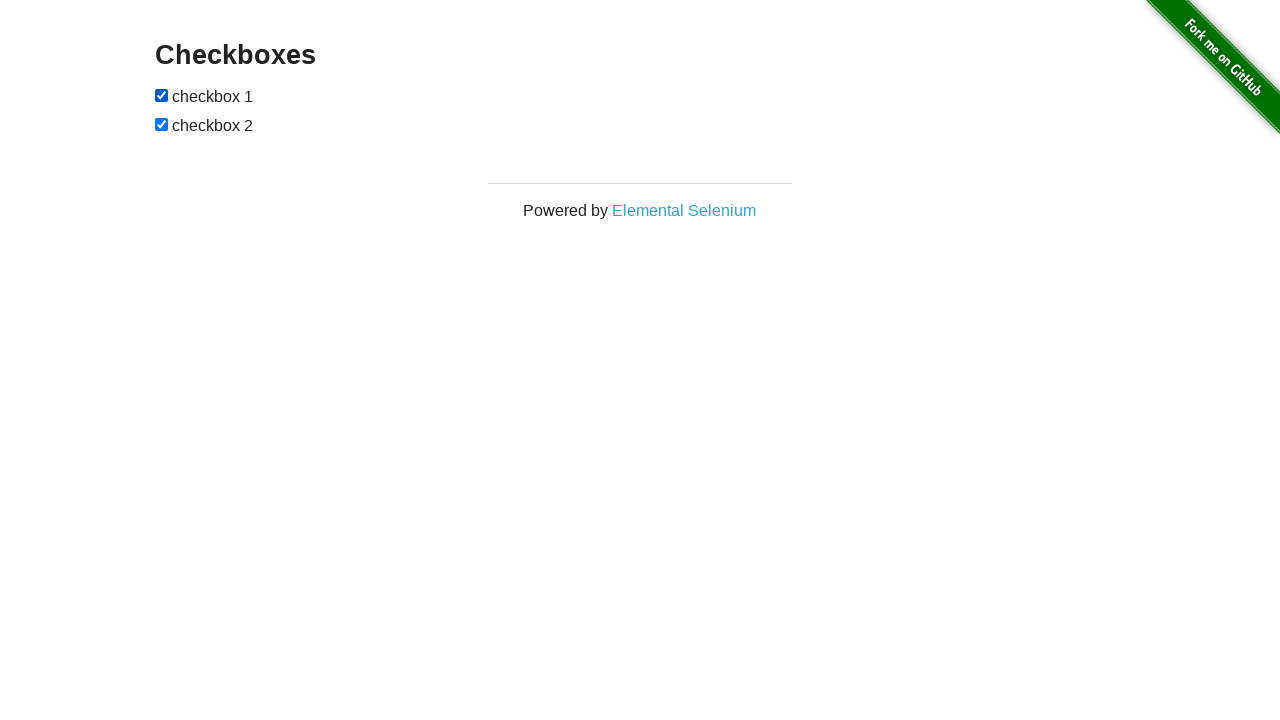